Tests booking price calculation by selecting checkout dates, checking availability, and verifying the total price

Starting URL: https://automationintesting.online/

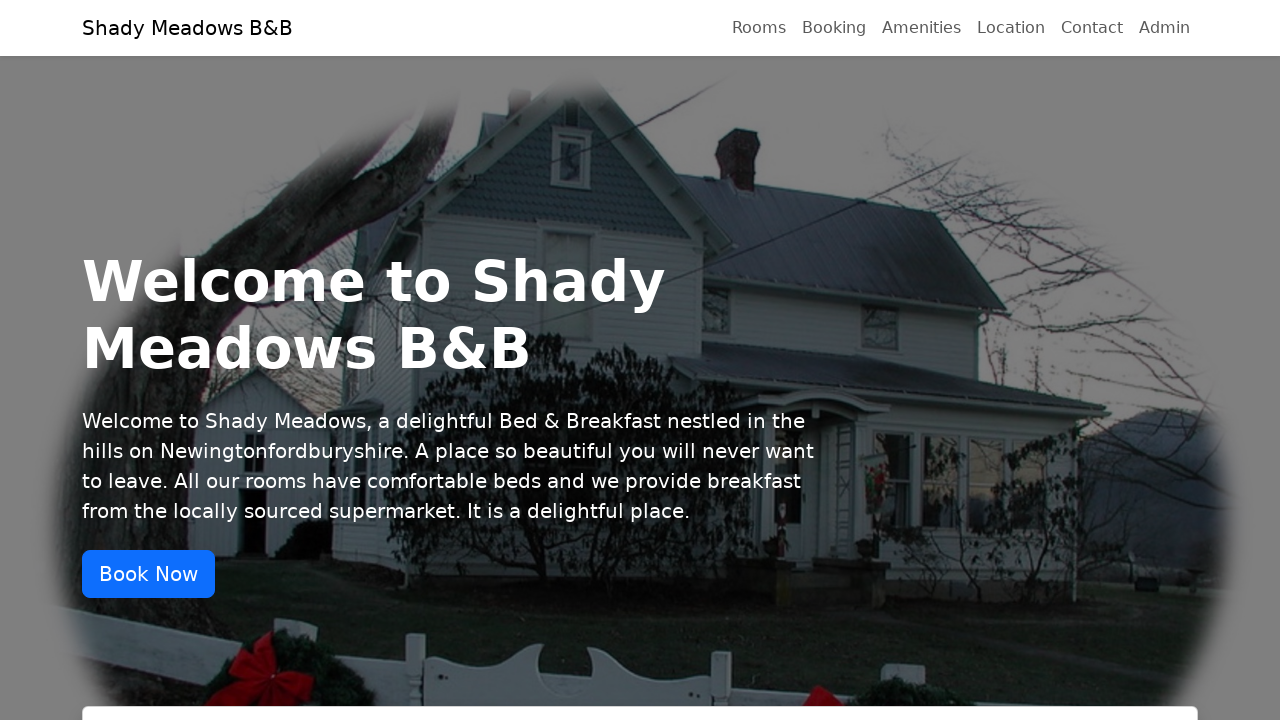

Waited for checkout date input to be available
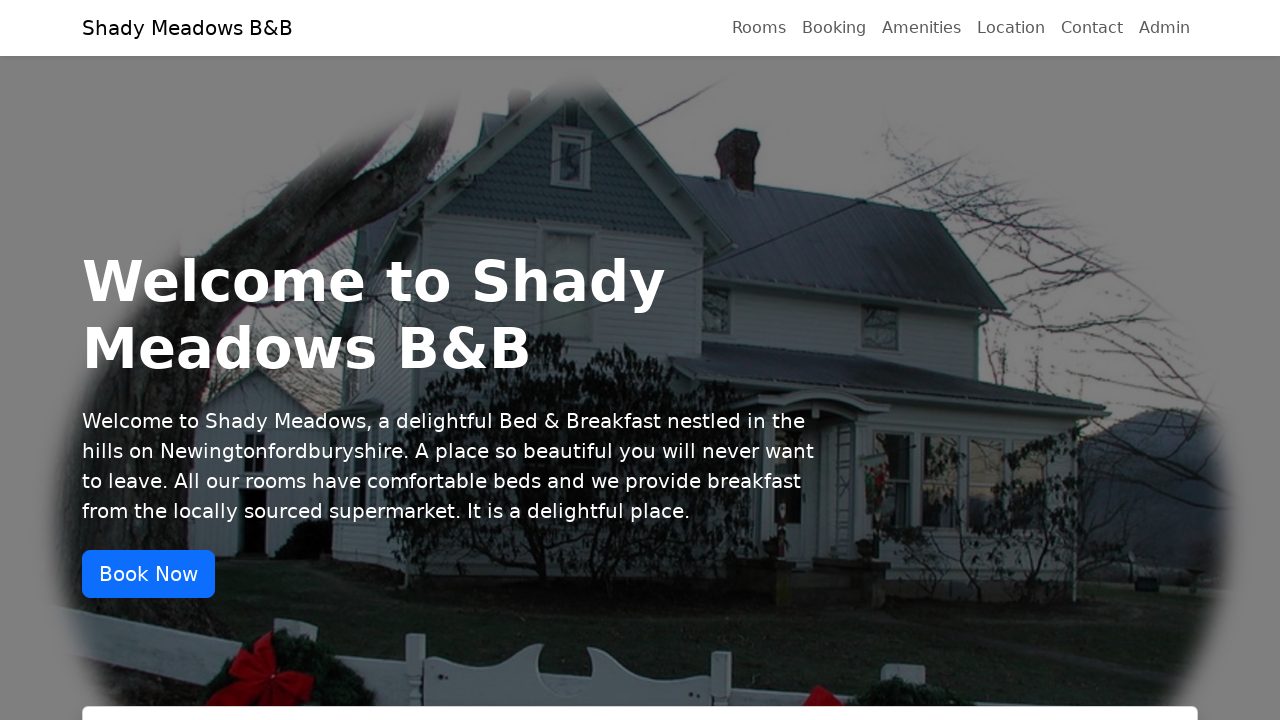

Clicked on checkout date input field at (910, 361) on xpath=//label[@for='checkout']/following::input[1]
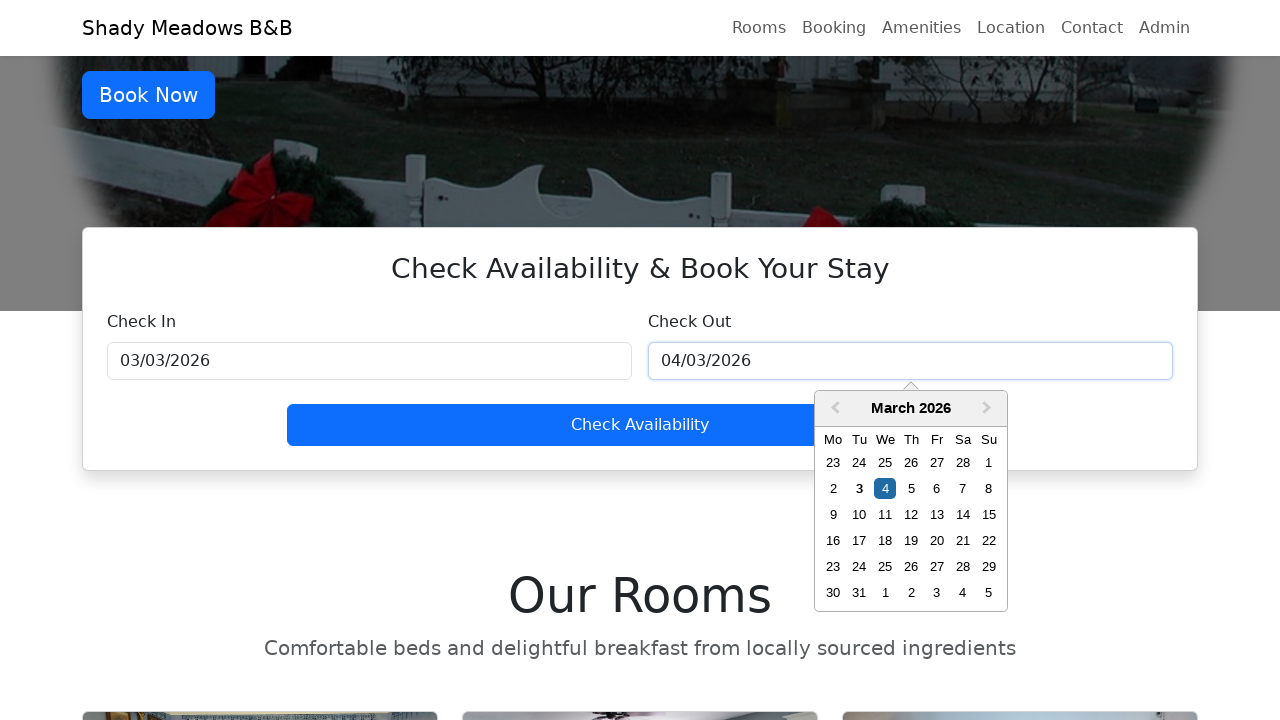

Waited for end date (3 days later) to be available in calendar
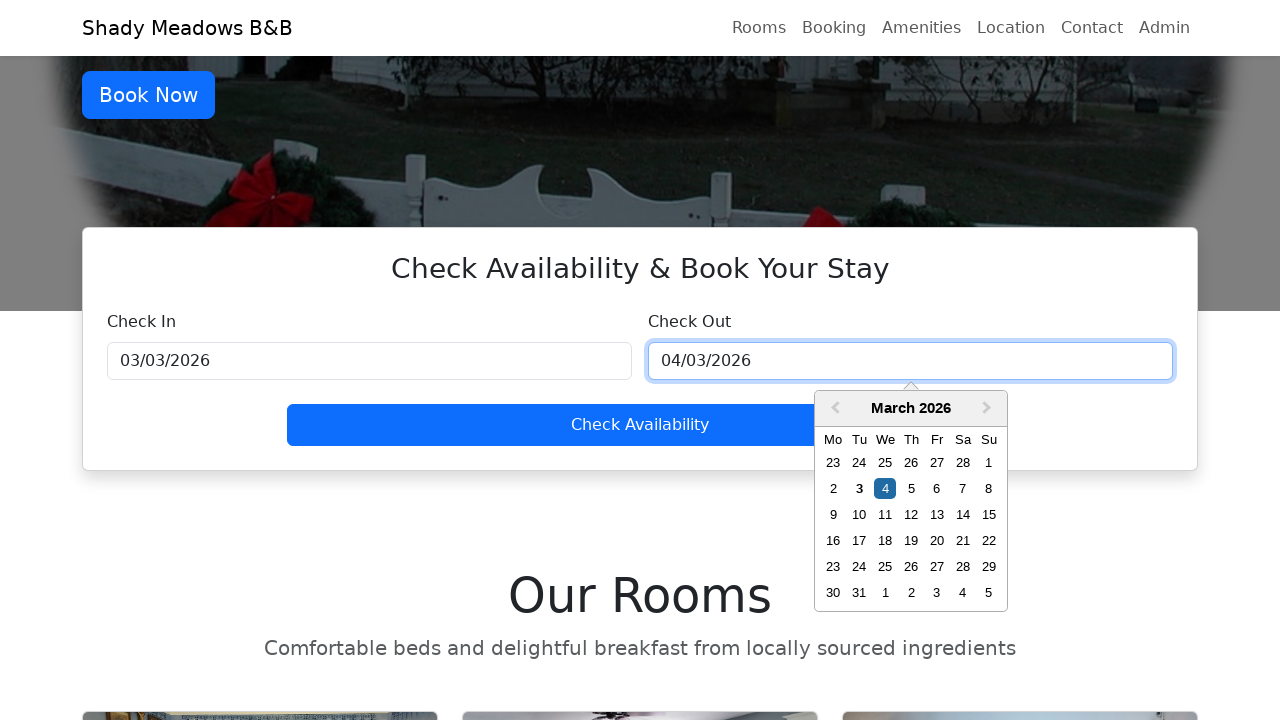

Selected end date - 3 days after checkout date at (963, 489) on xpath=//div[contains(@class, 'day--selected')]/following-sibling::div[3]
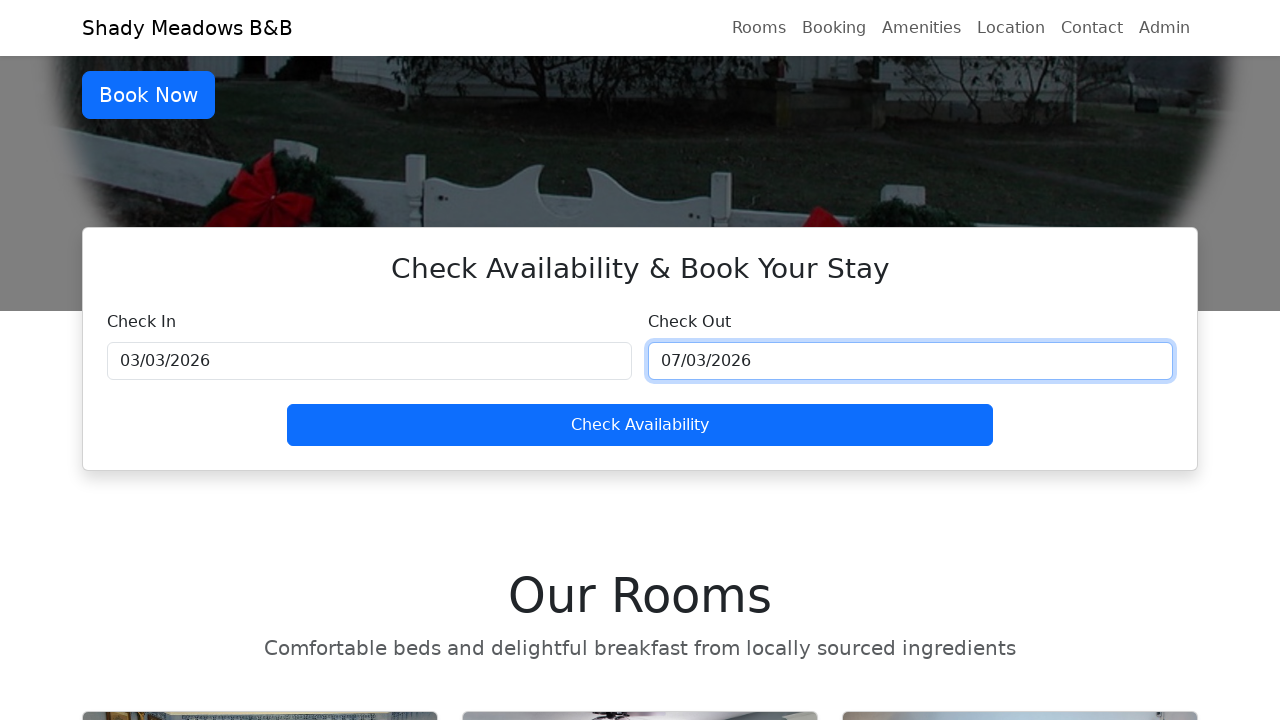

Clicked Check Availability button at (640, 425) on xpath=//button[text()='Check Availability']
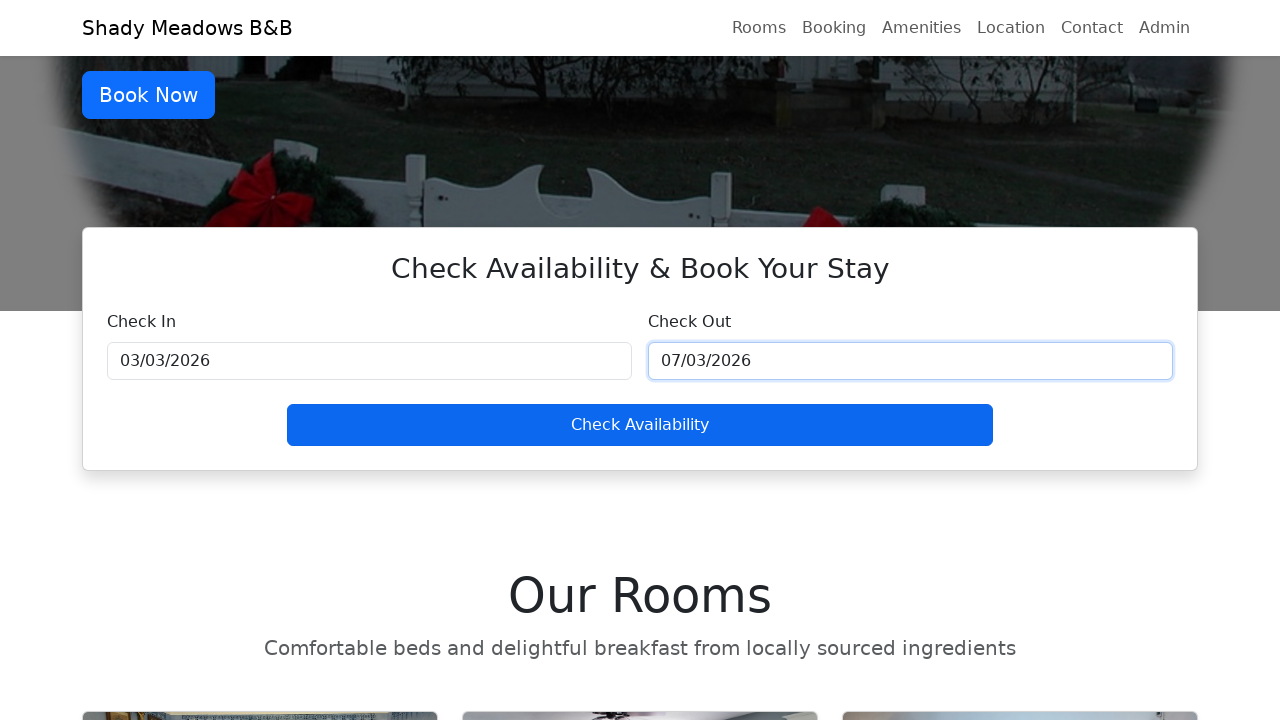

Waited for Book now button to be available
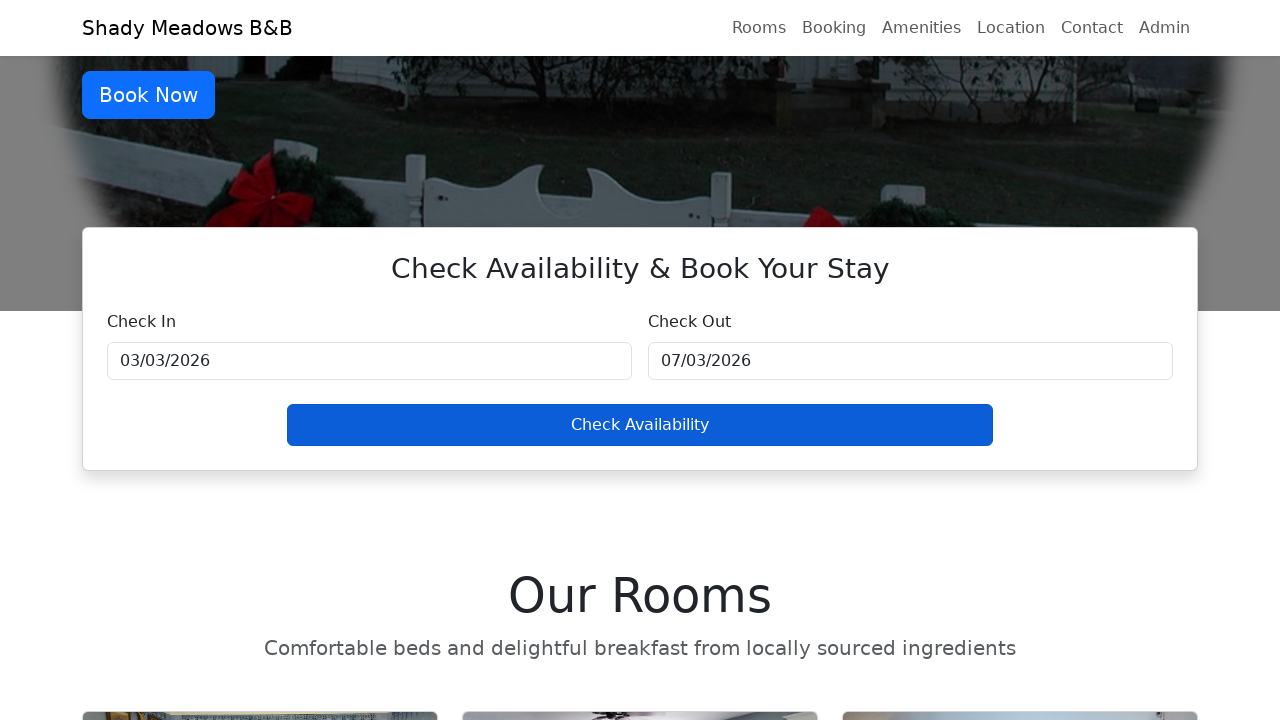

Clicked Book now button to proceed with booking at (369, 665) on (//a[text()='Book now'])[1]
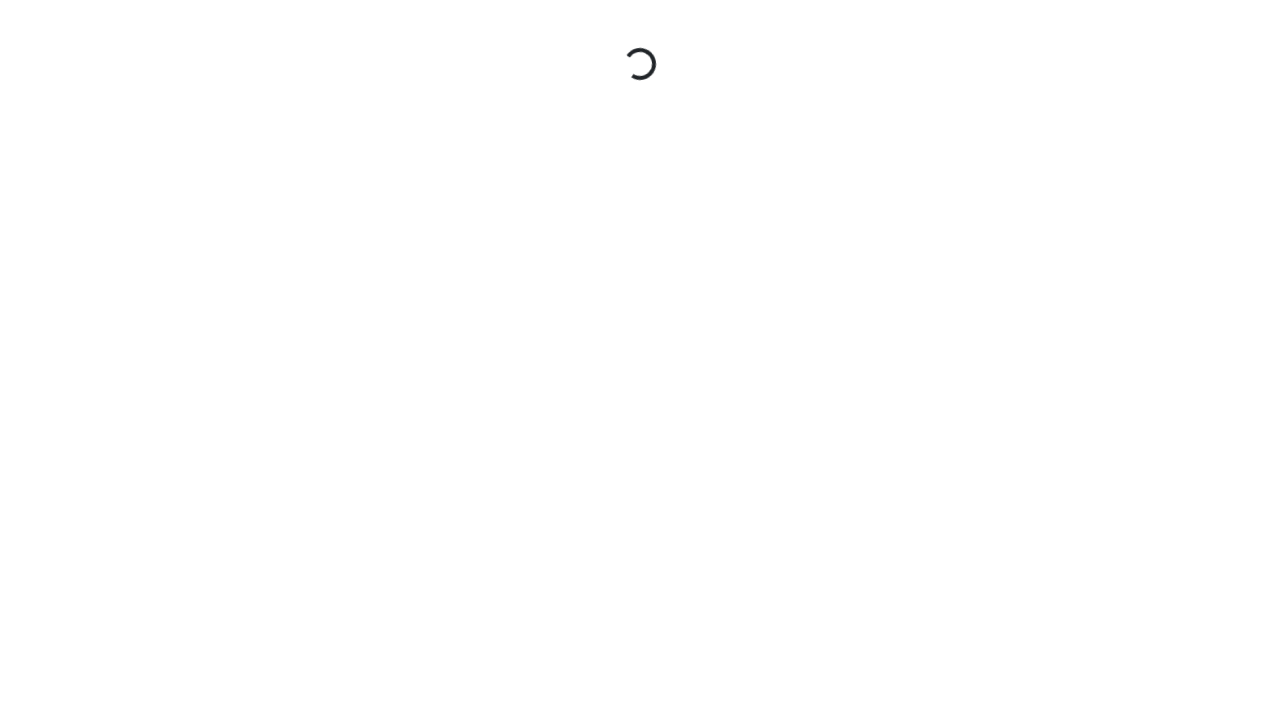

Waited for total price to be visible on booking confirmation
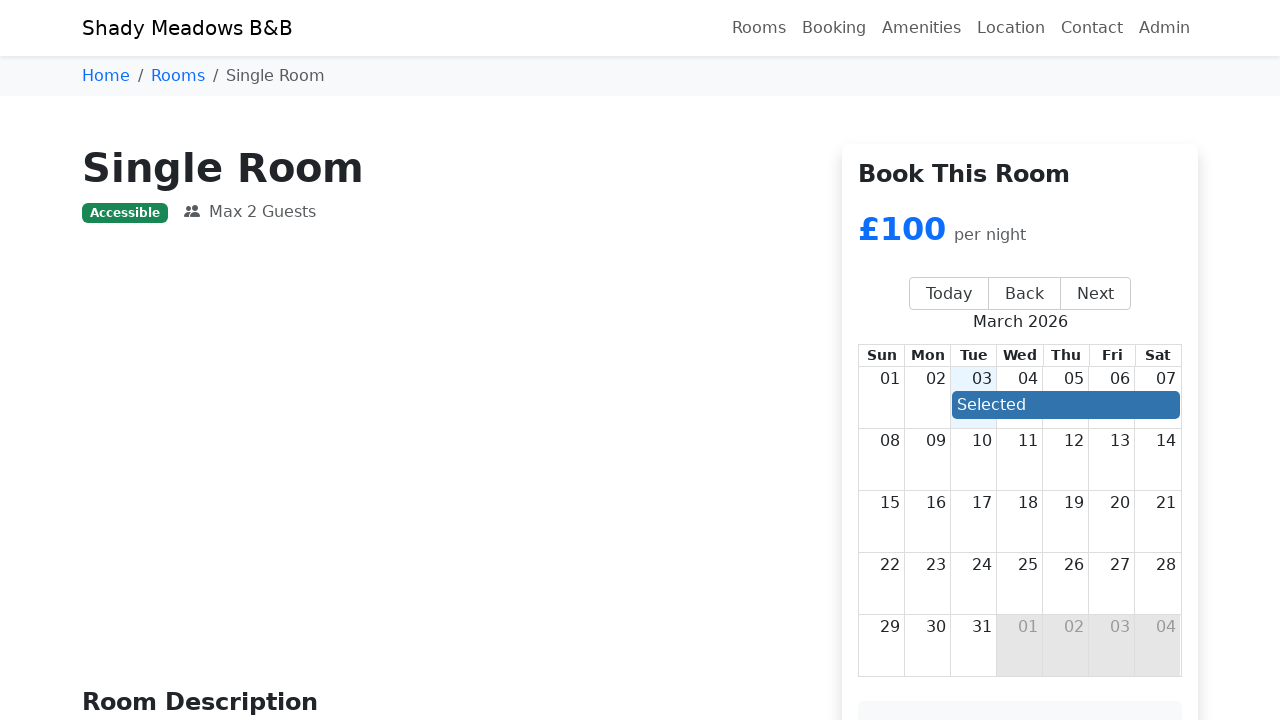

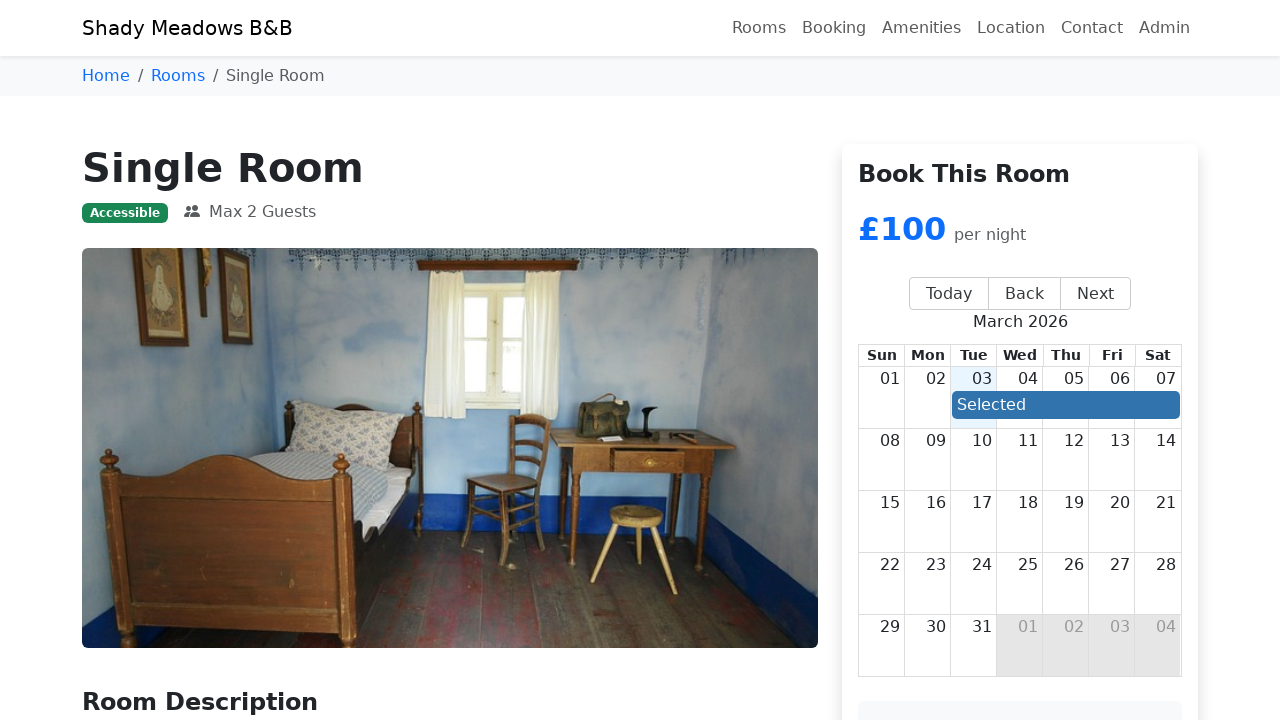